Tests tooltip functionality by hovering over an age input field and verifying the tooltip text appears

Starting URL: https://automationfc.github.io/jquery-tooltip/

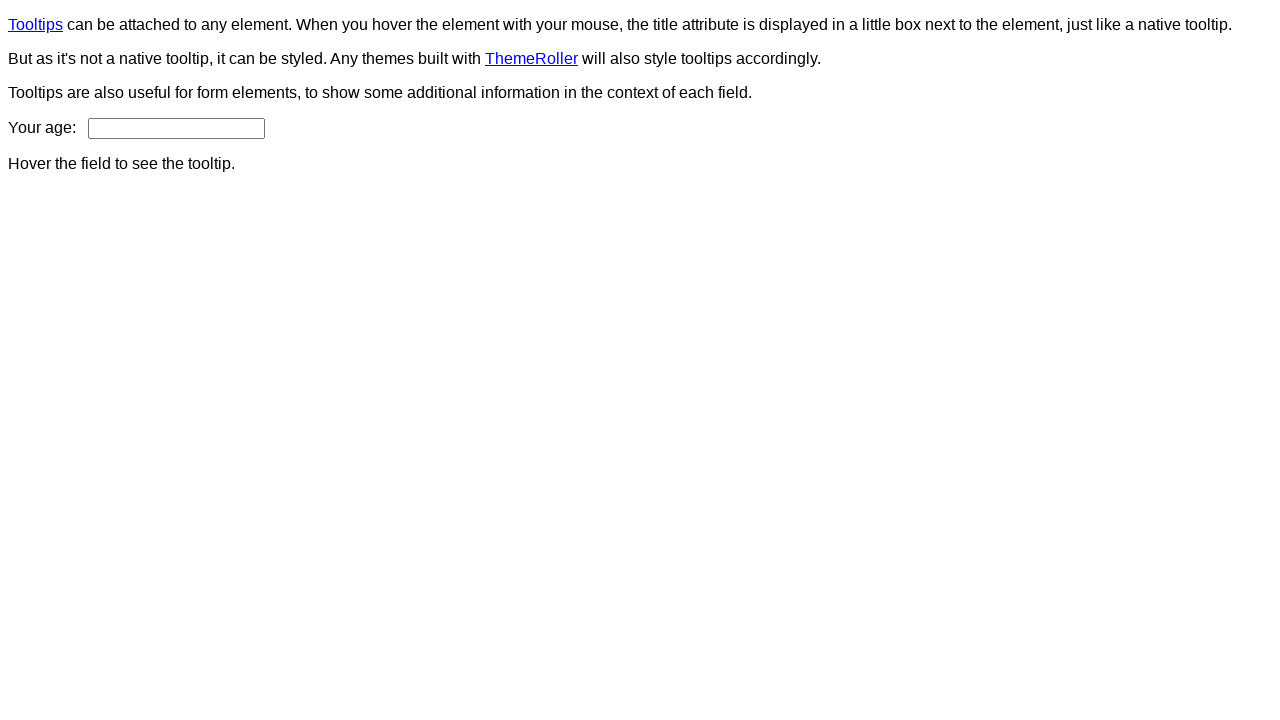

Hovered over age input field to trigger tooltip at (176, 128) on input#age
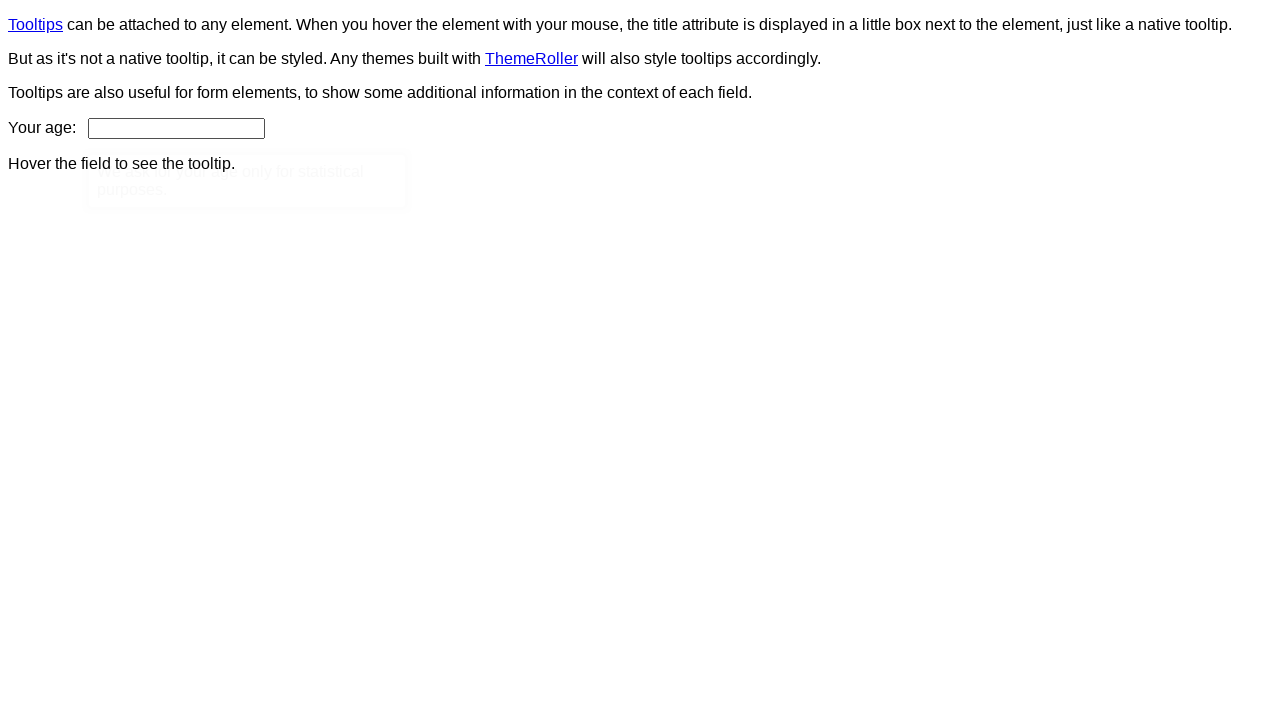

Tooltip element appeared after hovering
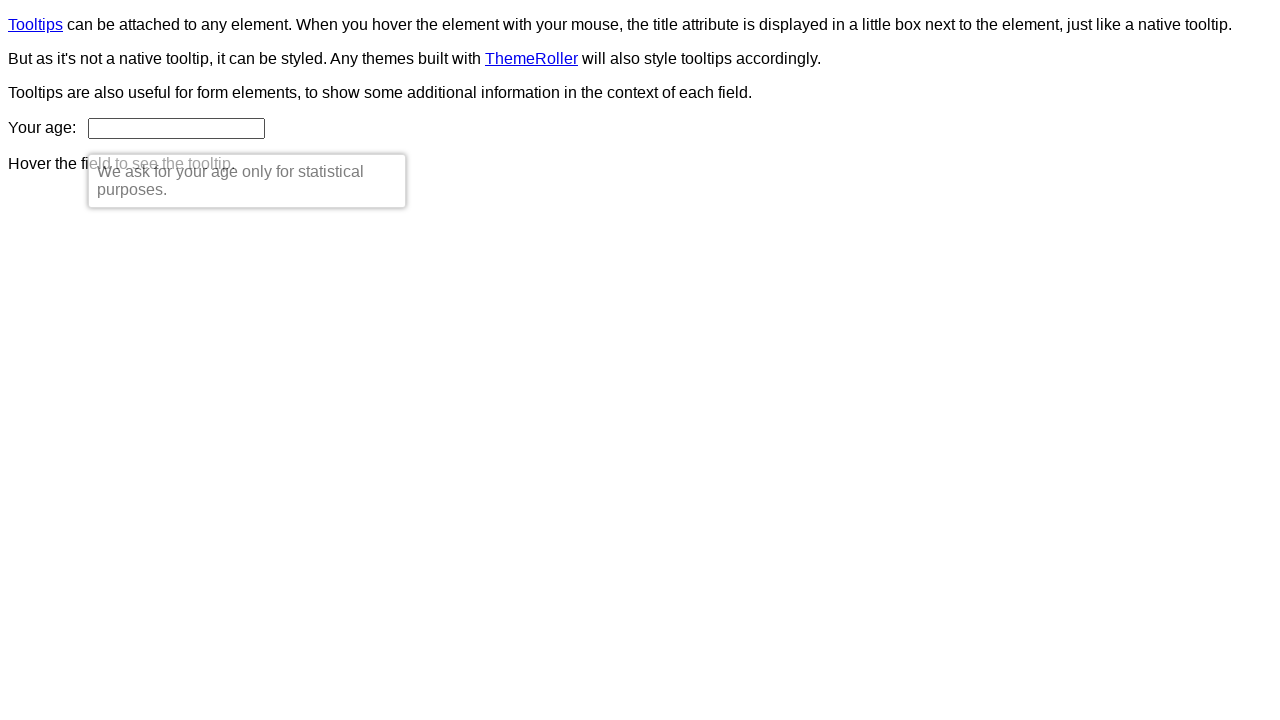

Retrieved tooltip text content
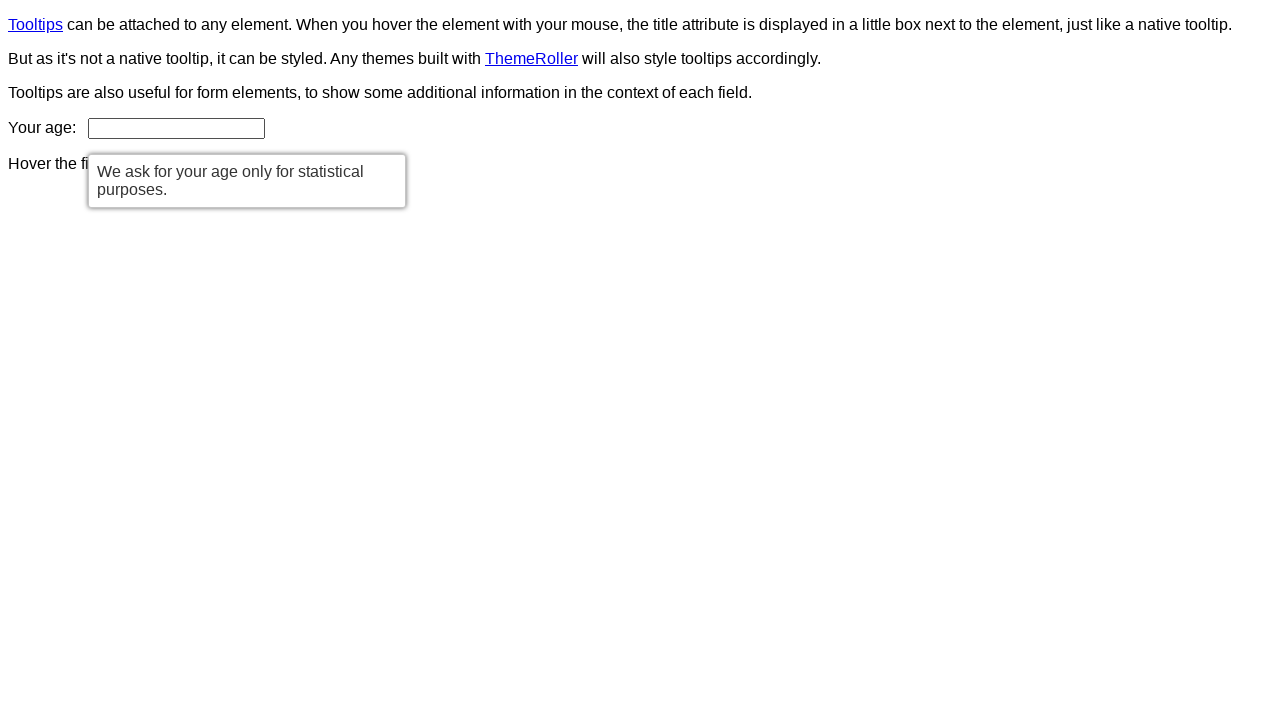

Verified tooltip text matches expected message: 'We ask for your age only for statistical purposes.'
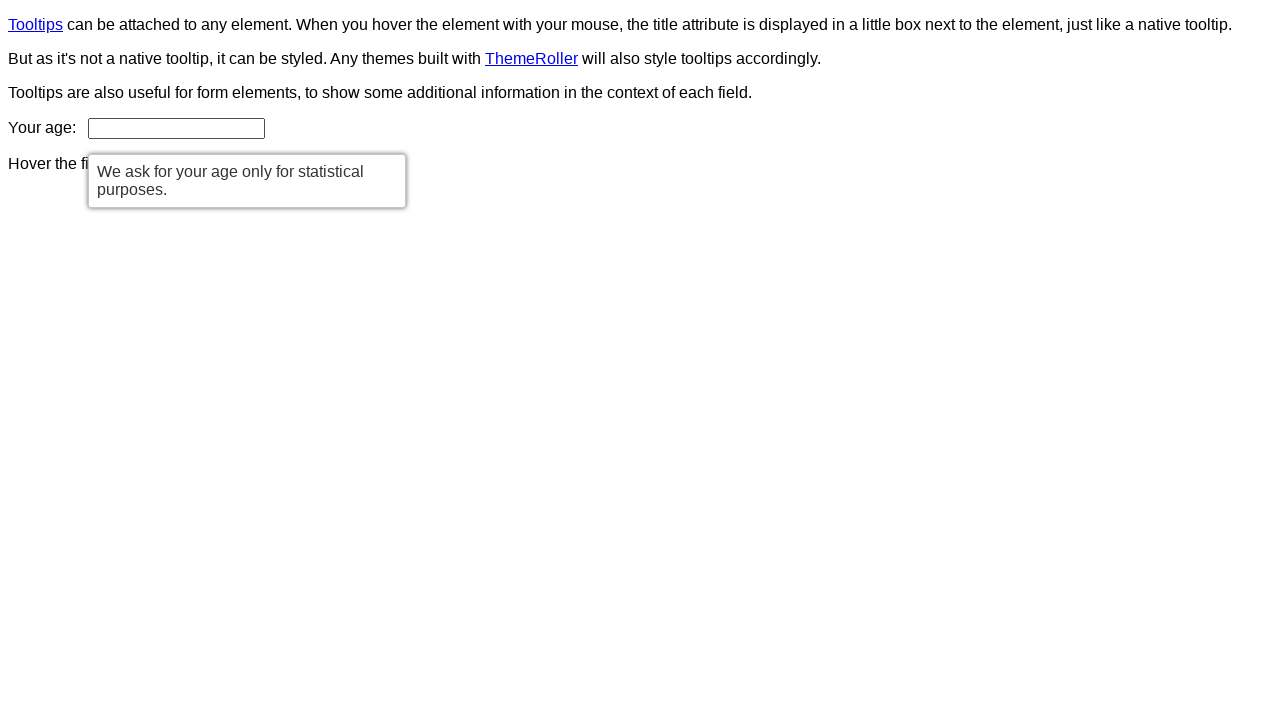

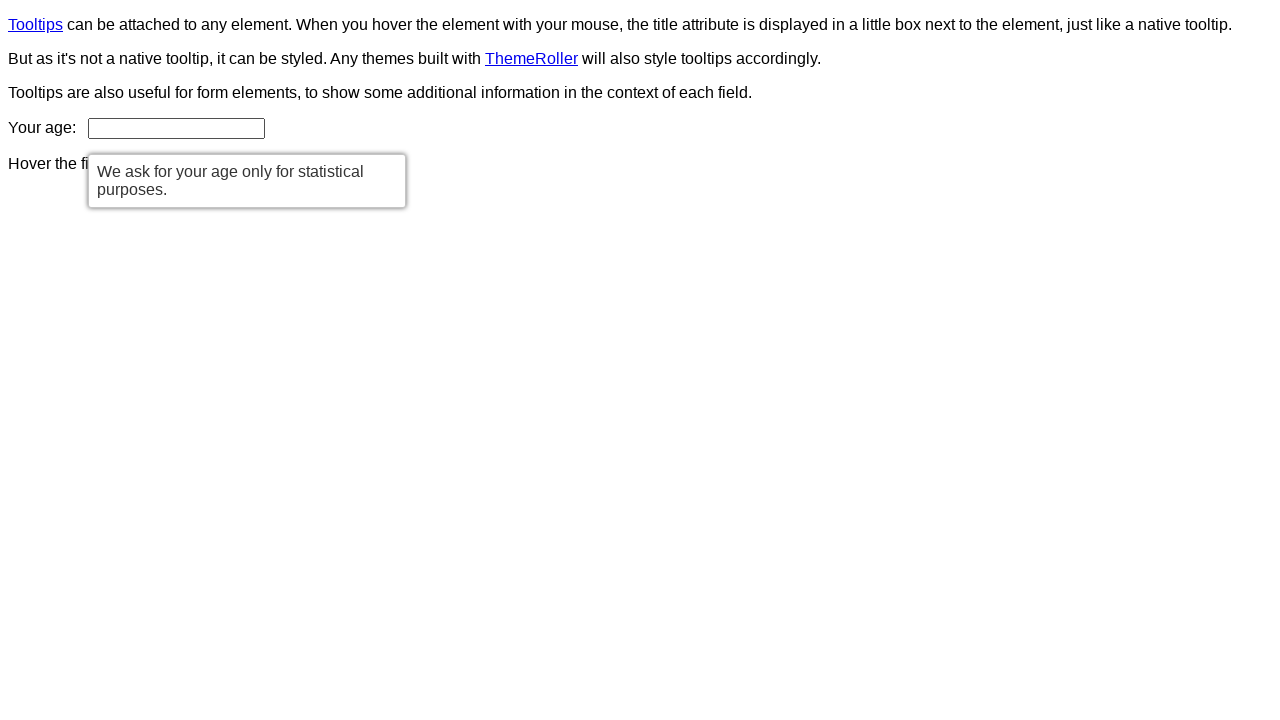